Navigates to GitHub homepage and maximizes the browser window to verify the page loads successfully

Starting URL: https://github.com/

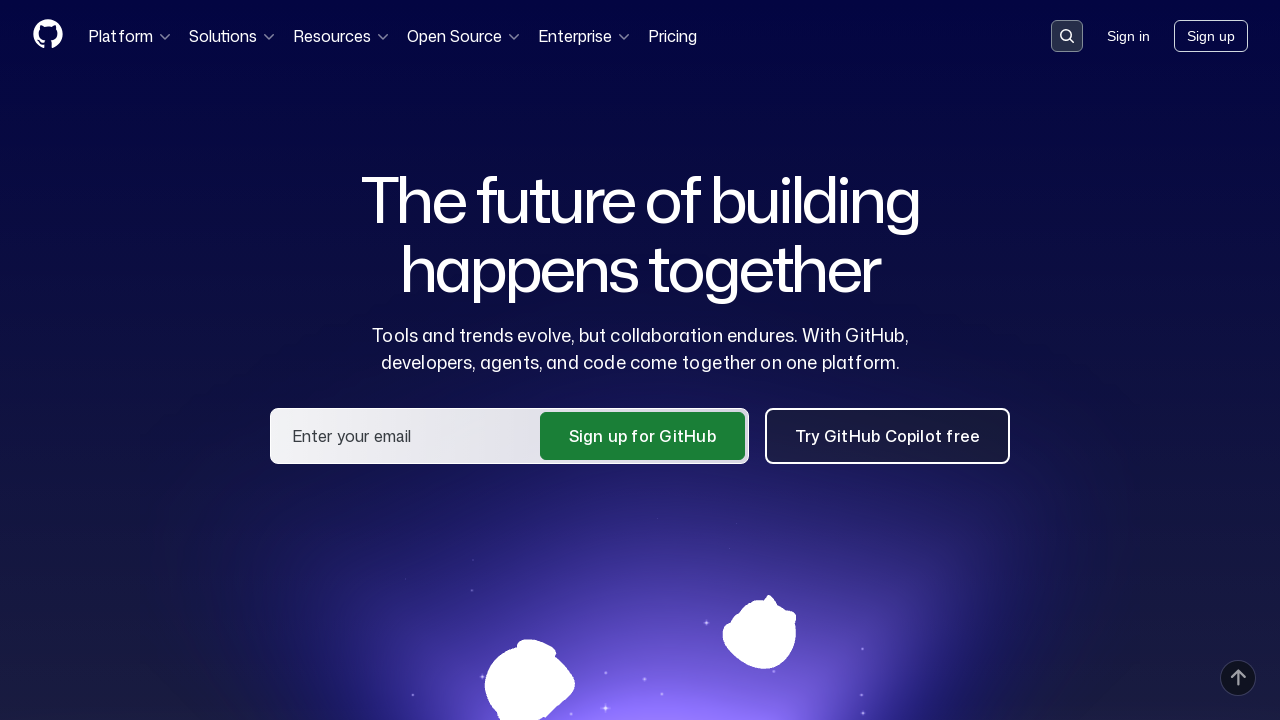

Set viewport size to 1920x1080 to maximize browser window
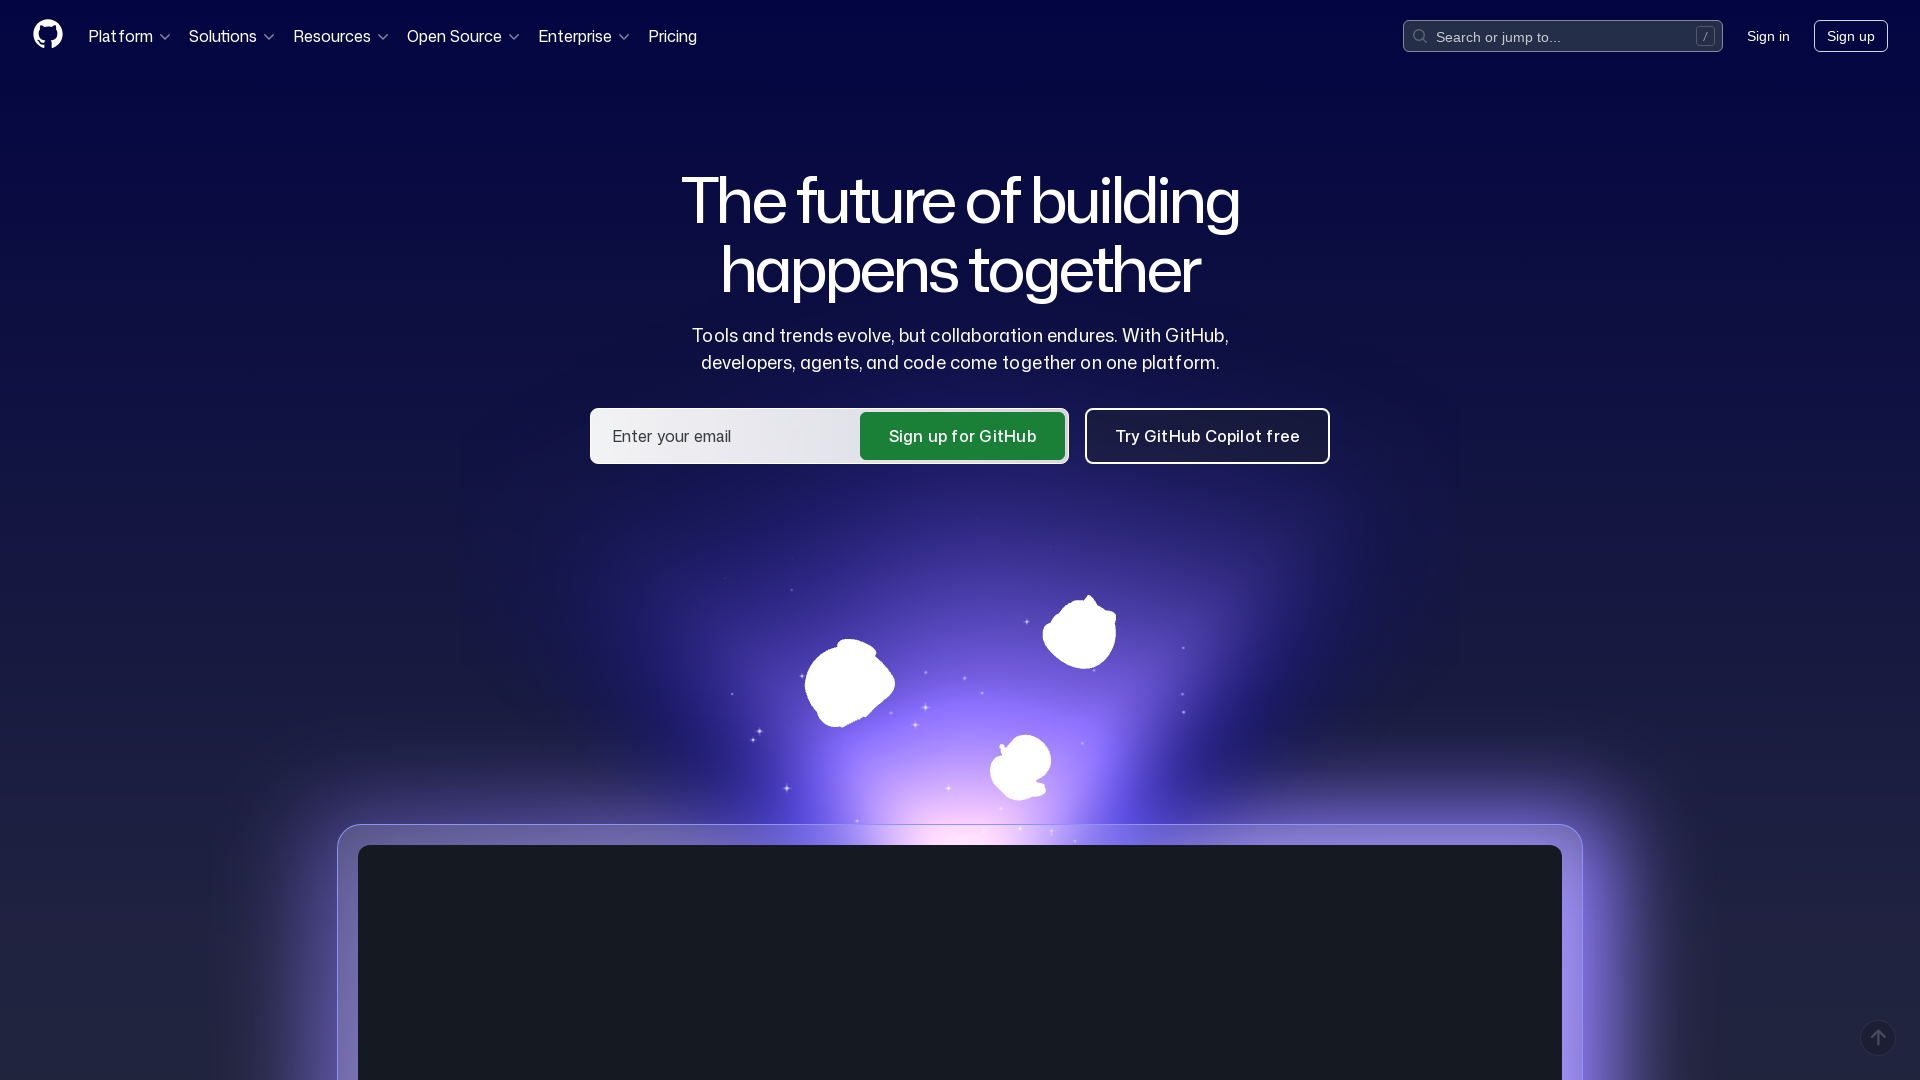

GitHub homepage fully loaded and DOM content rendered
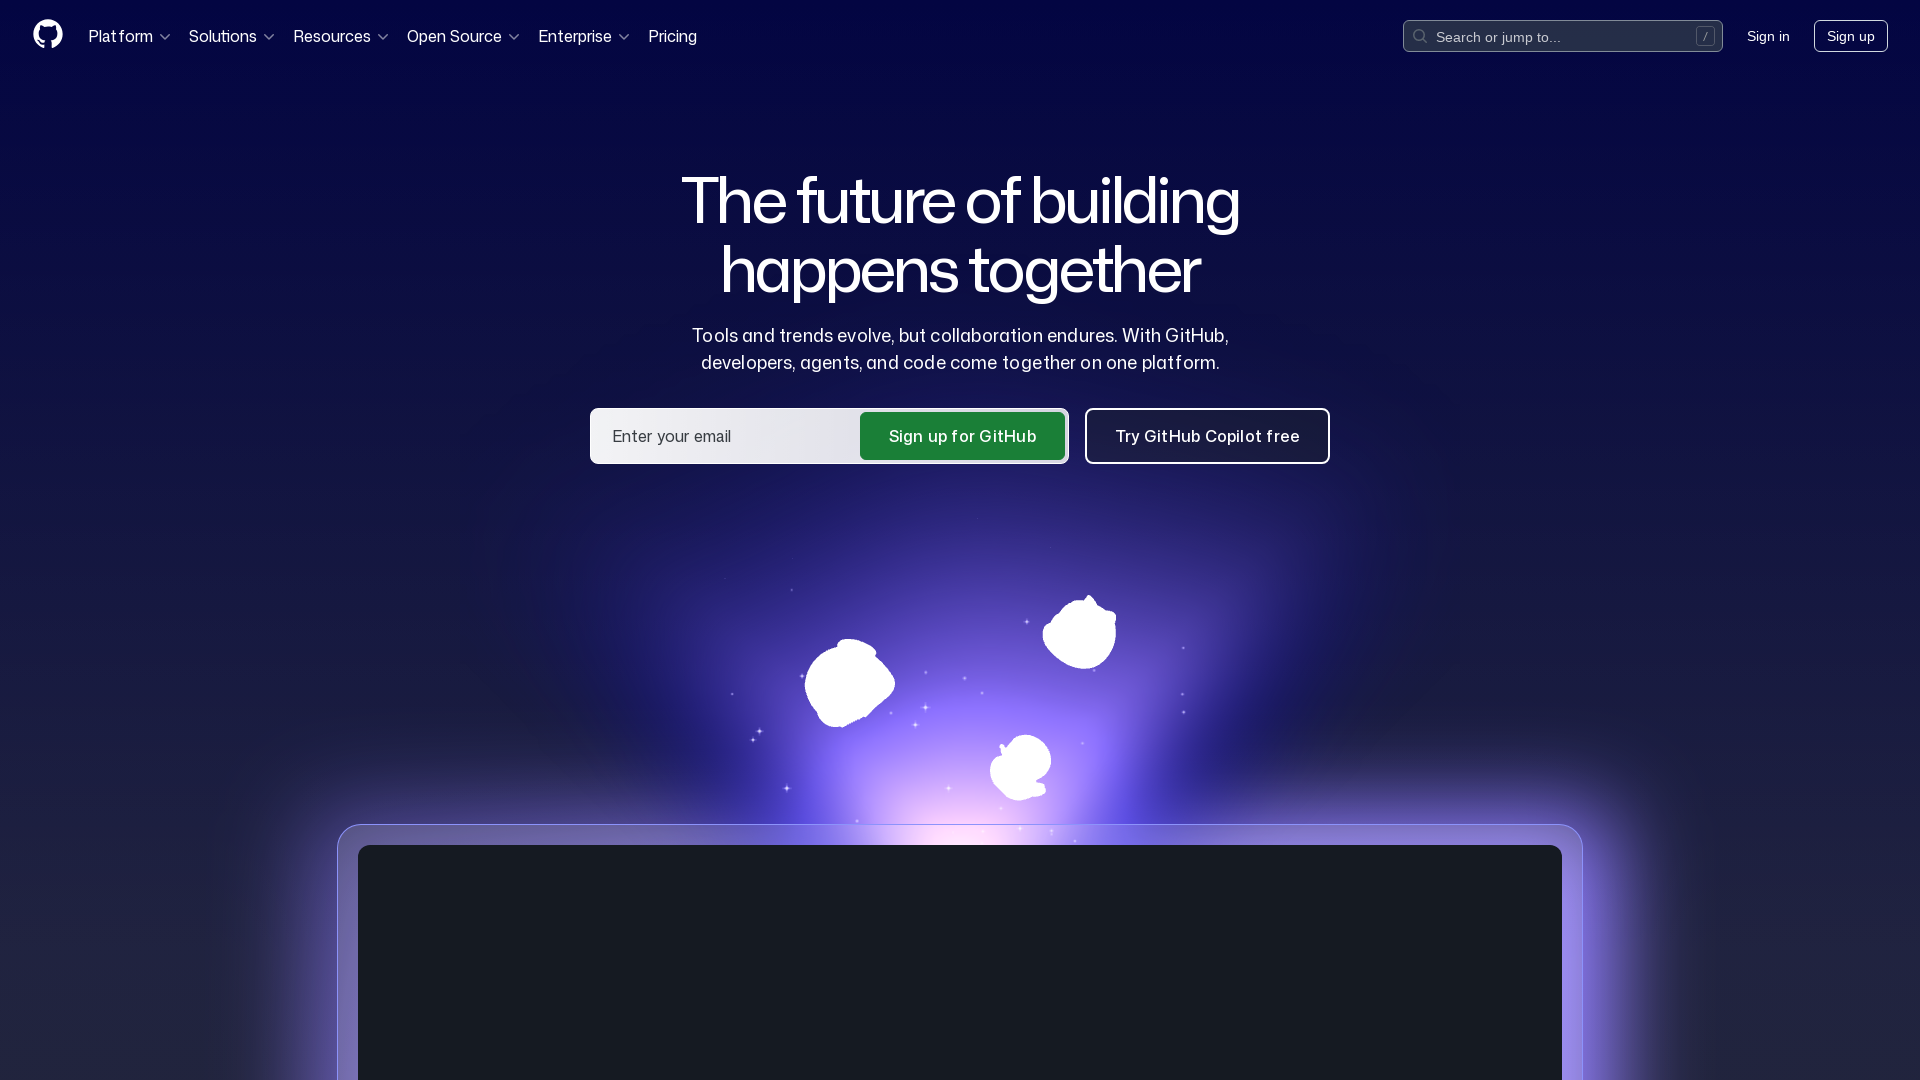

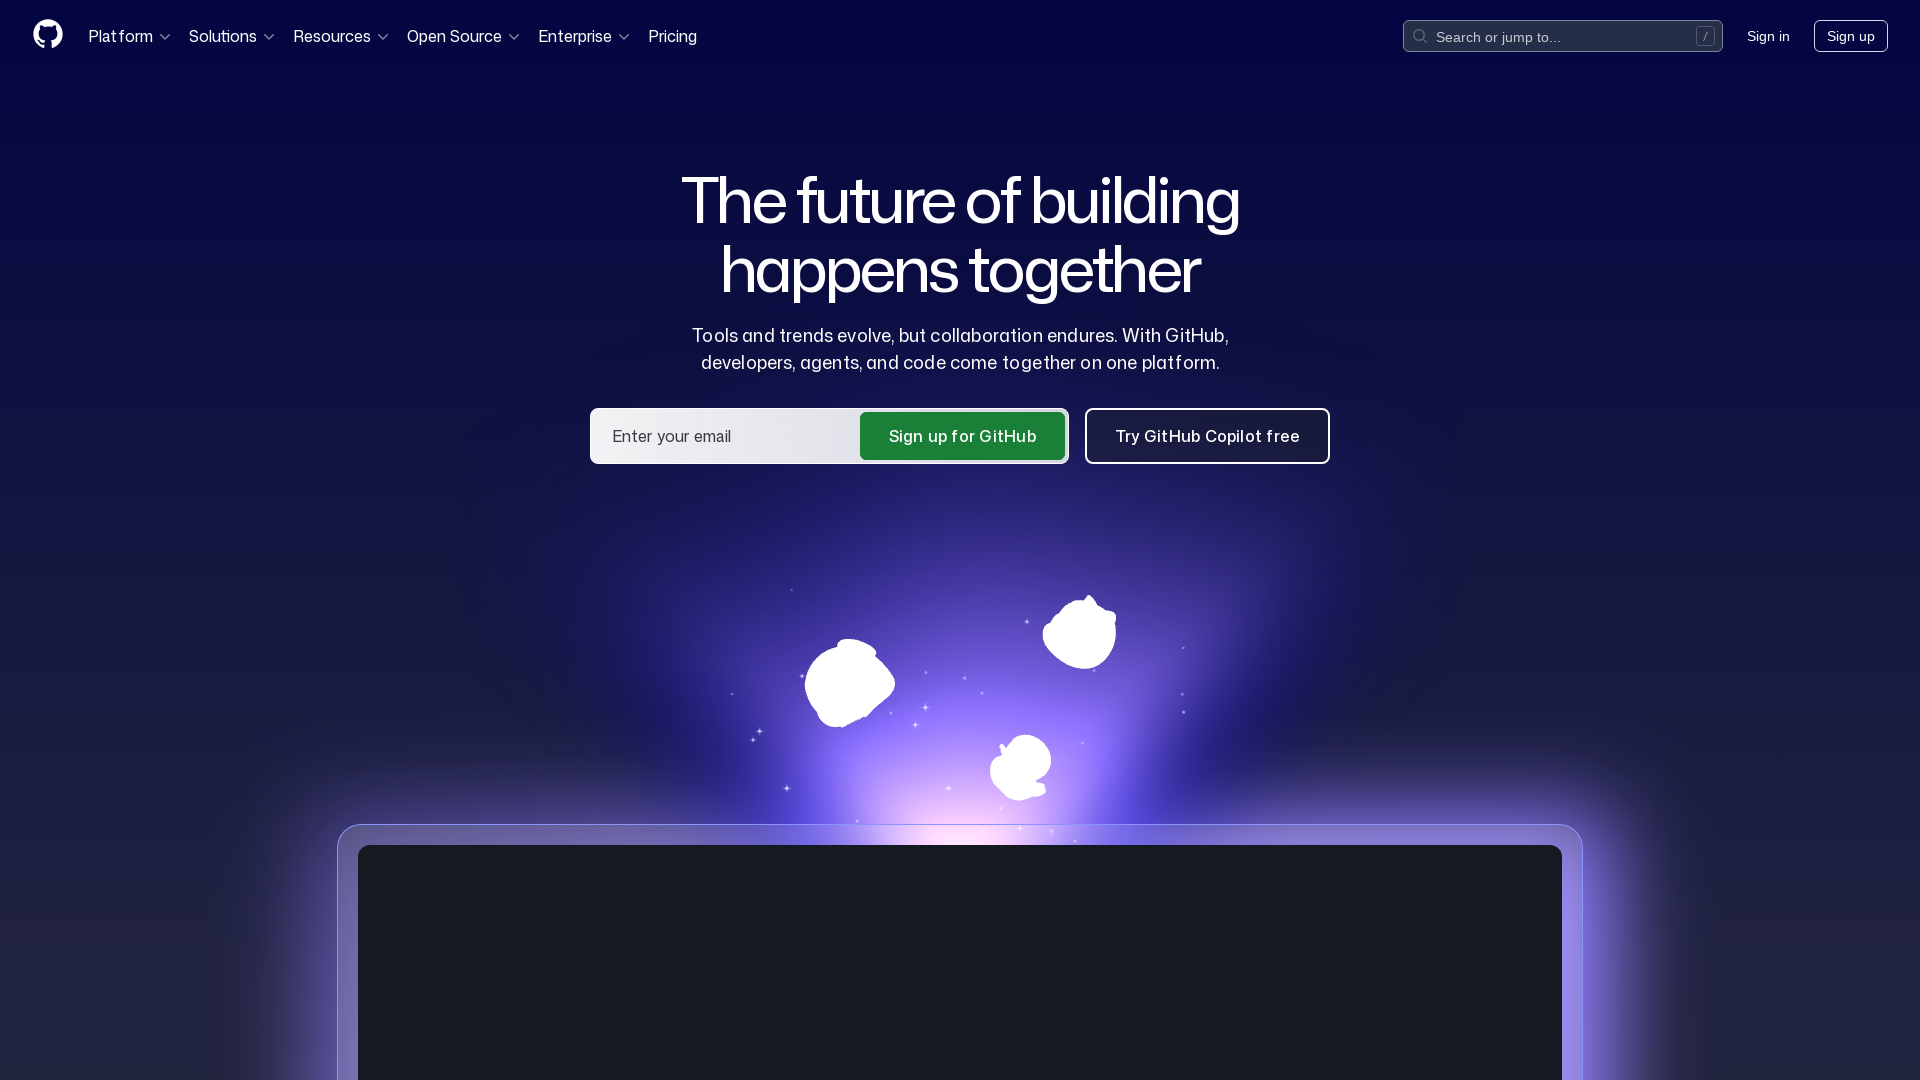